Navigates to Rahul Shetty Academy website and retrieves the page title and current URL

Starting URL: https://rahulshettyacademy.com/

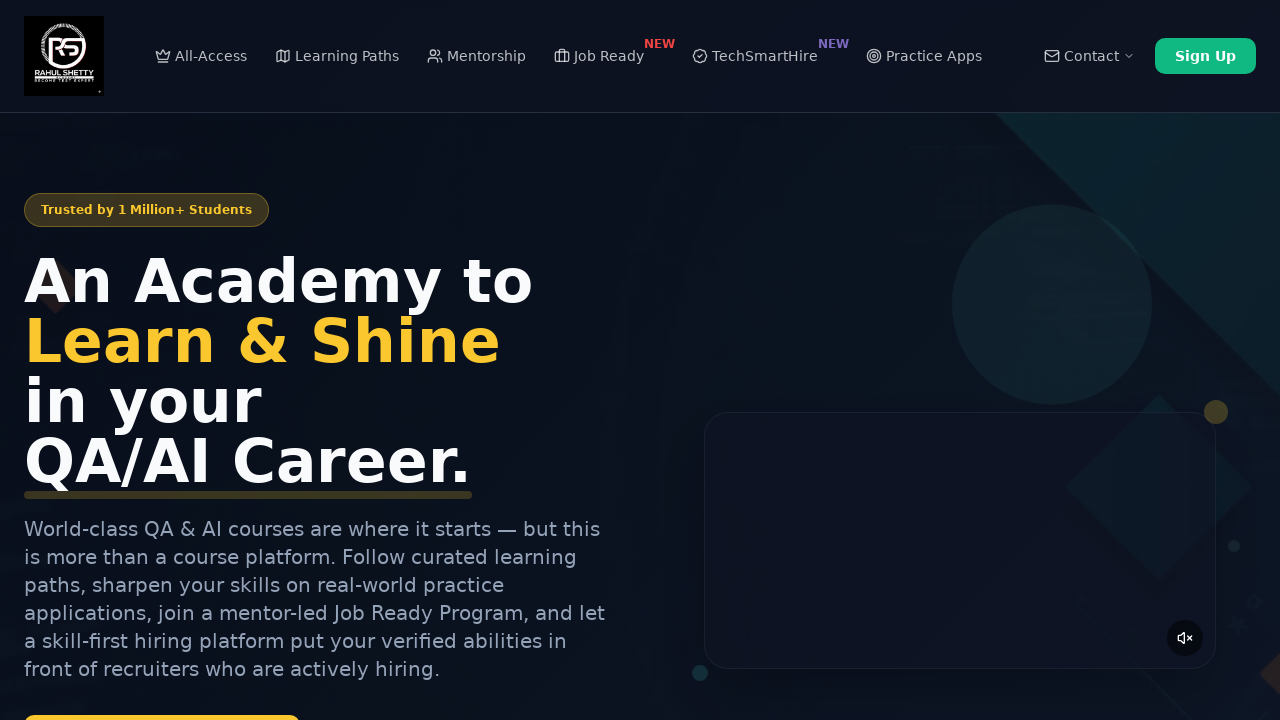

Retrieved page title
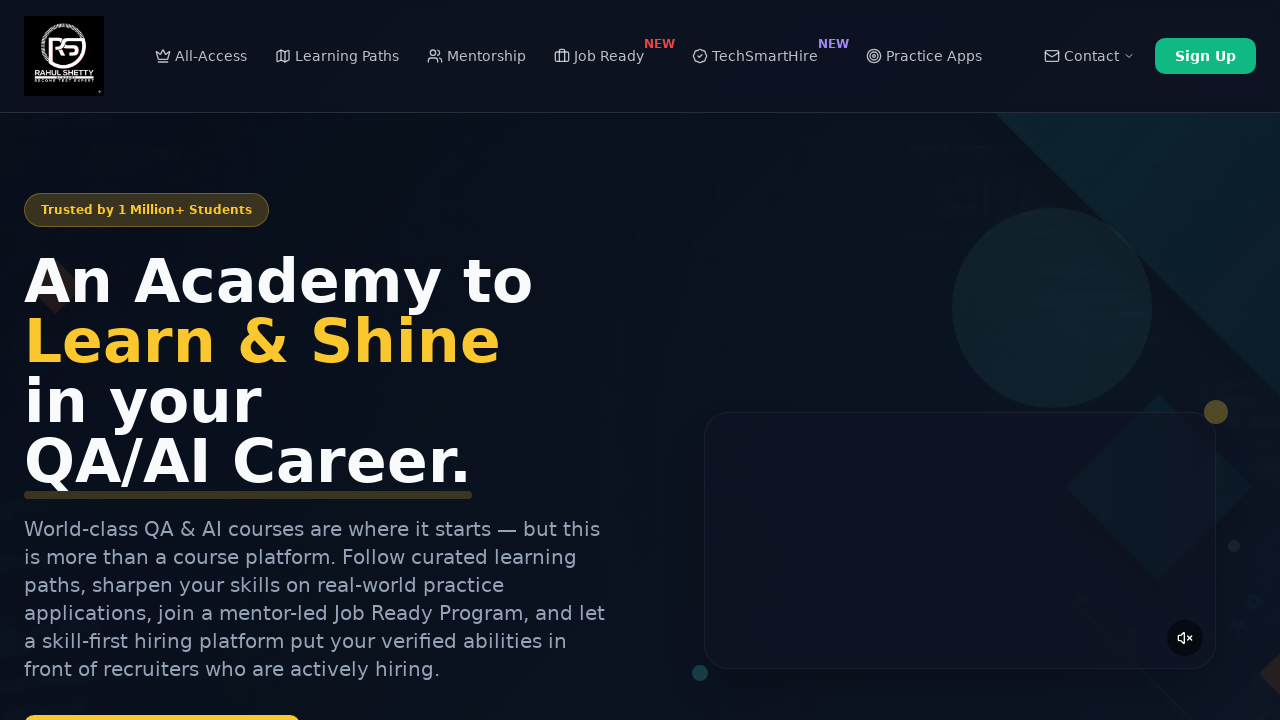

Retrieved current URL
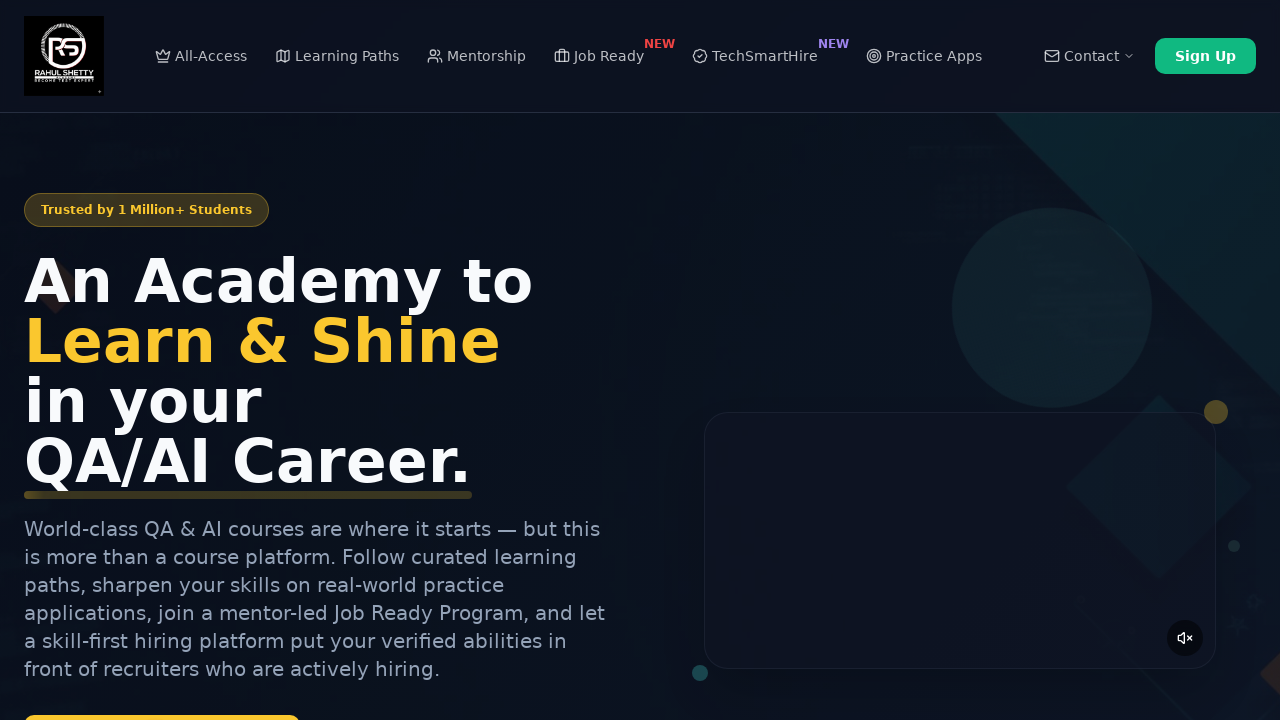

Waited for page to reach networkidle state
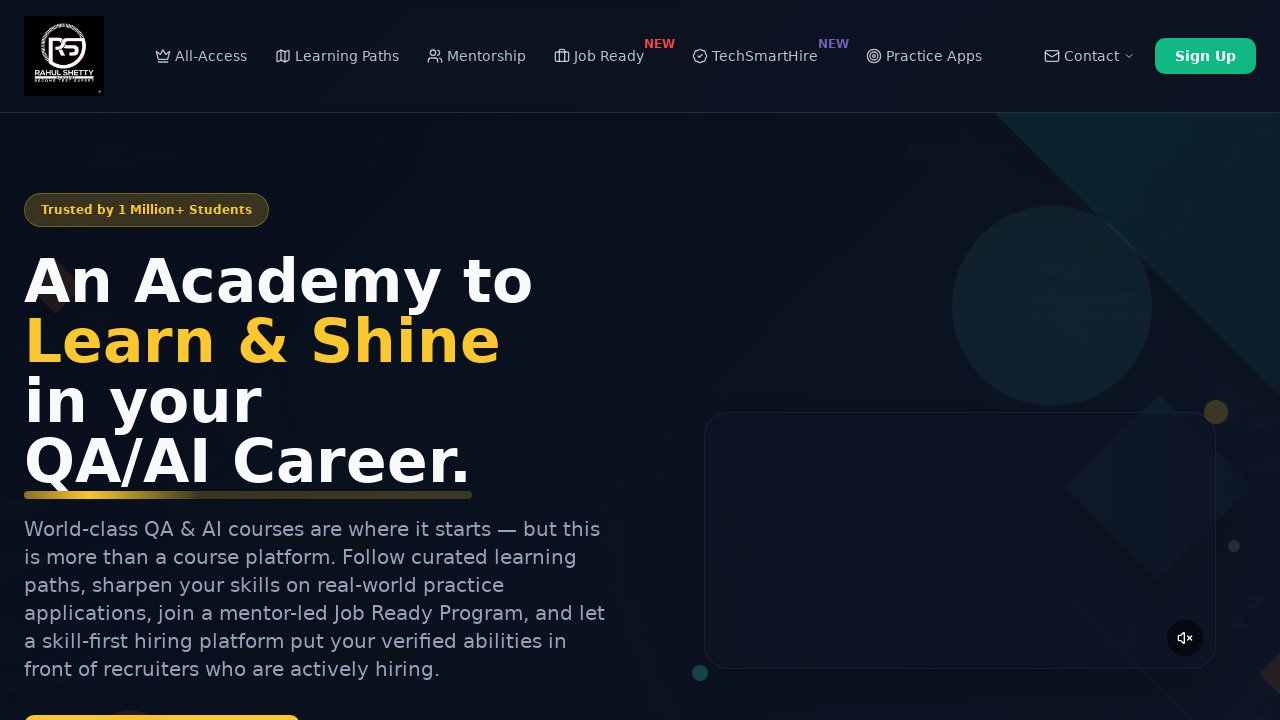

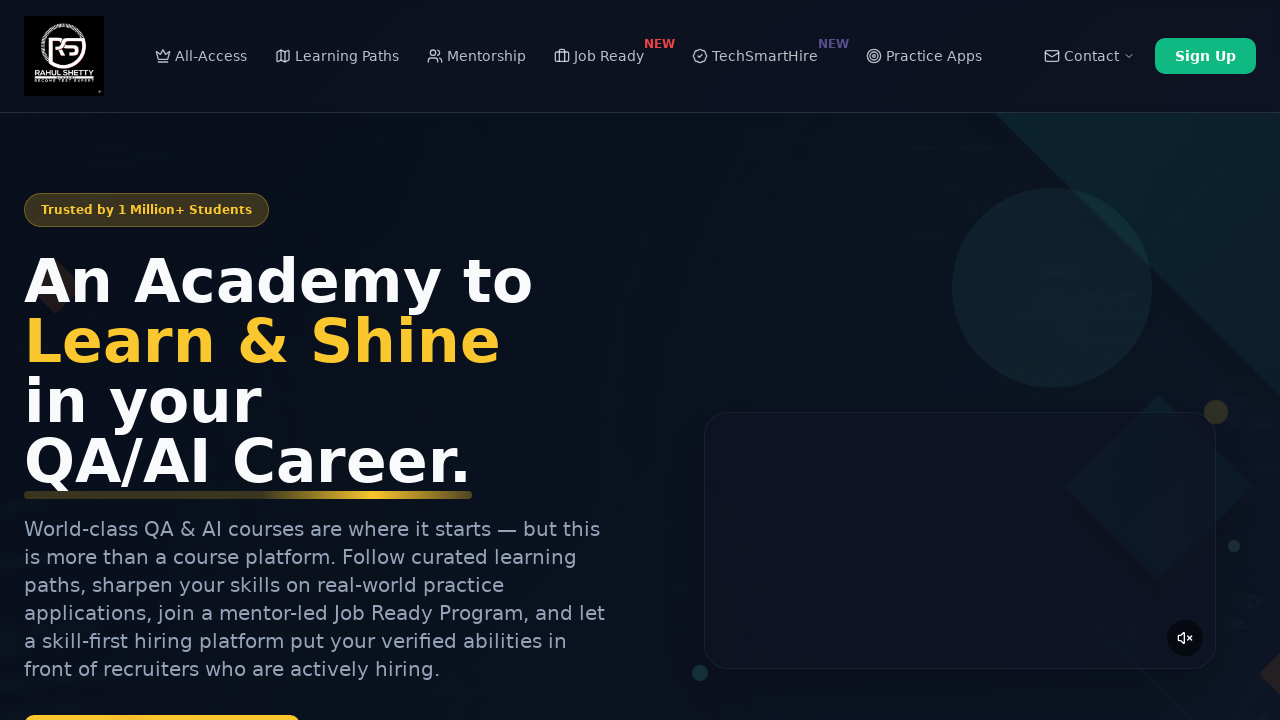